Tests the Automation Exercise website by verifying the number of links on the page, navigating to the Products section, and checking if a special offer element is displayed

Starting URL: https://www.automationexercise.com

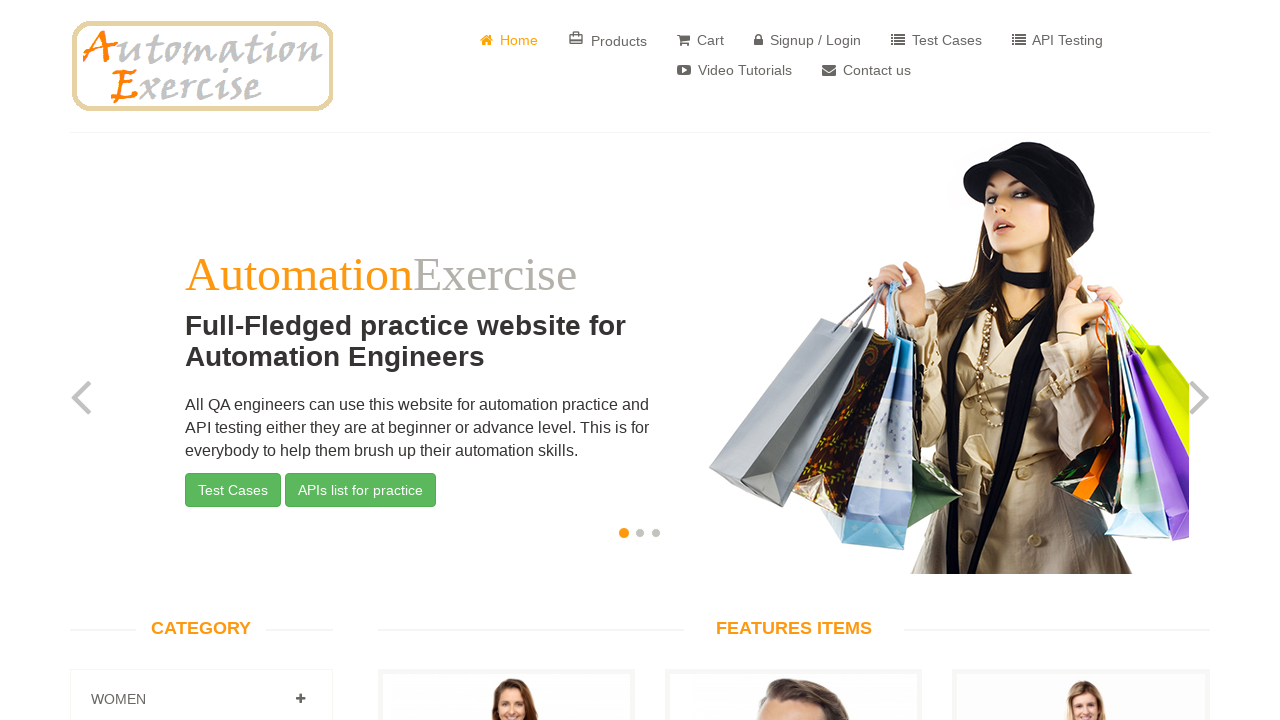

Retrieved all link elements from the page
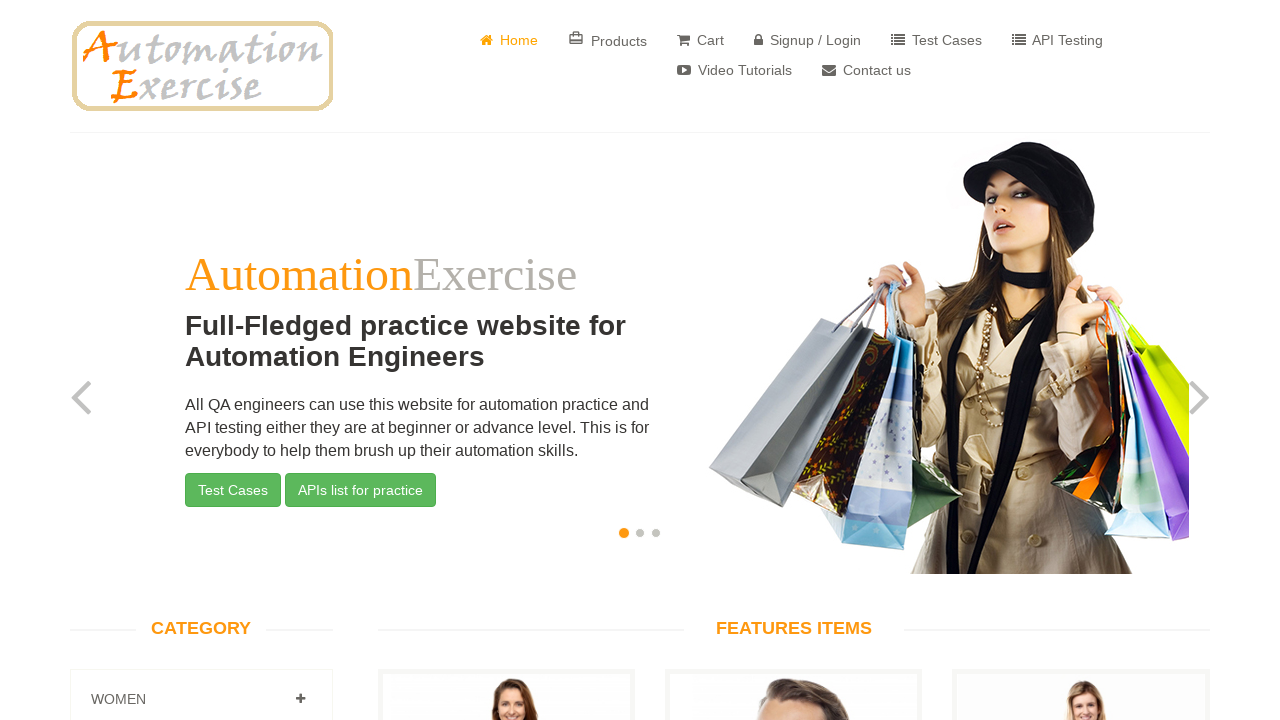

Verified page contains exactly 147 links
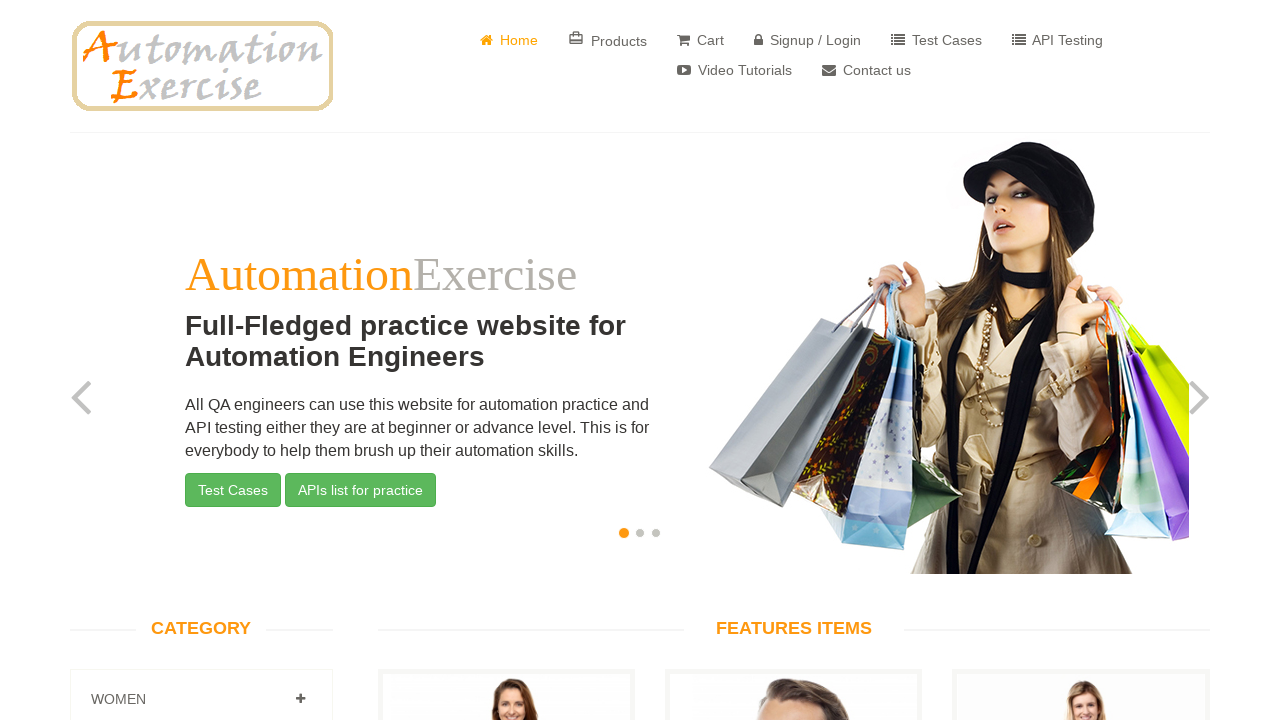

Clicked on the Products link to navigate to Products section at (608, 40) on text= Products
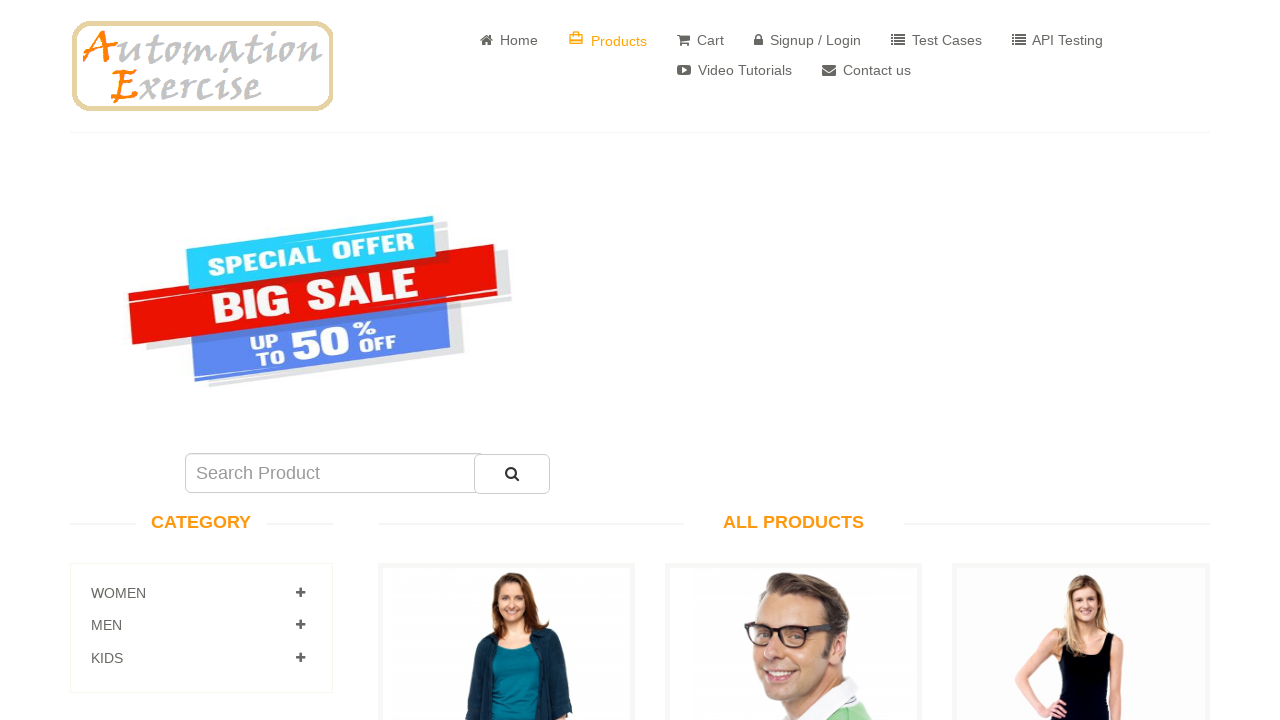

Waited for special offer element to be present in the DOM
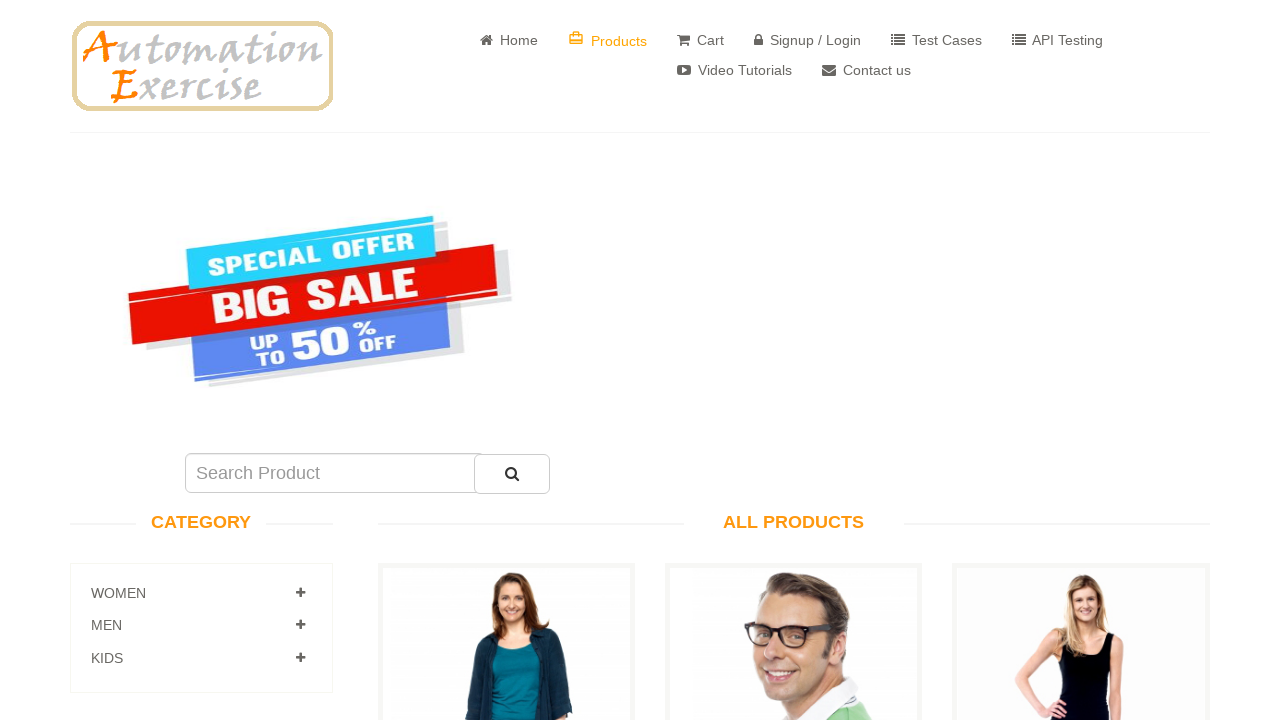

Verified that the special offer element is displayed
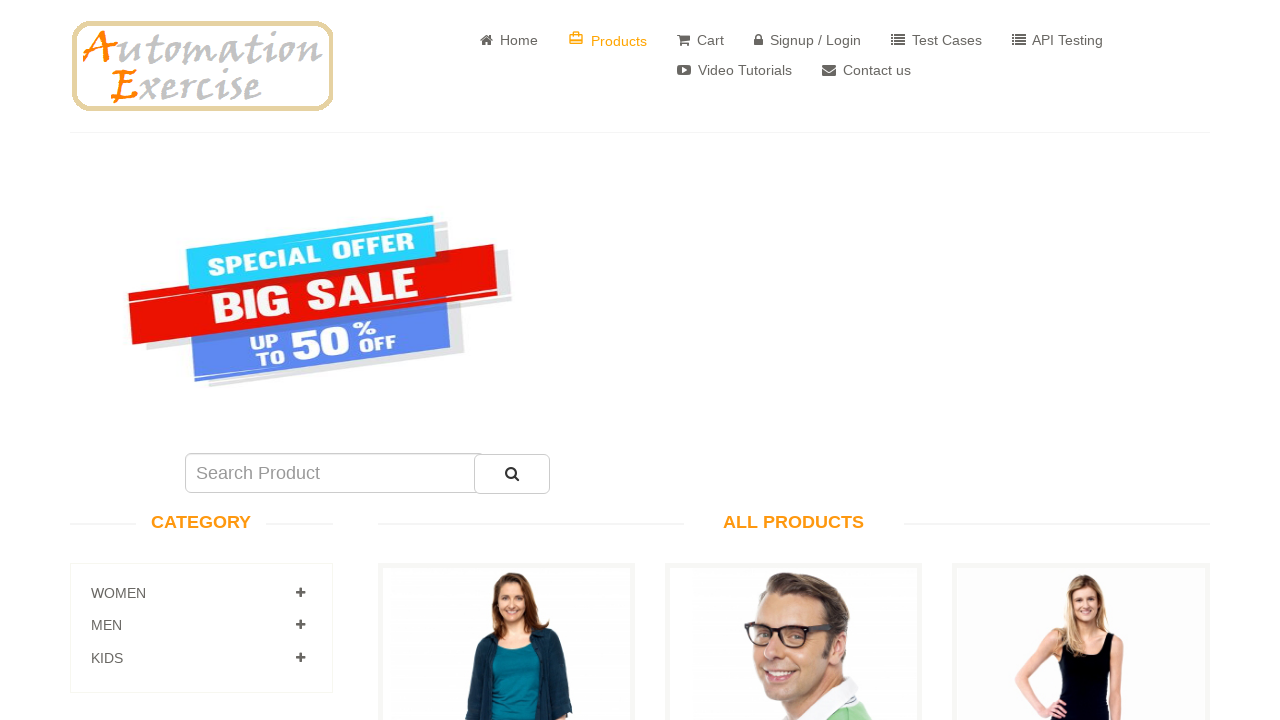

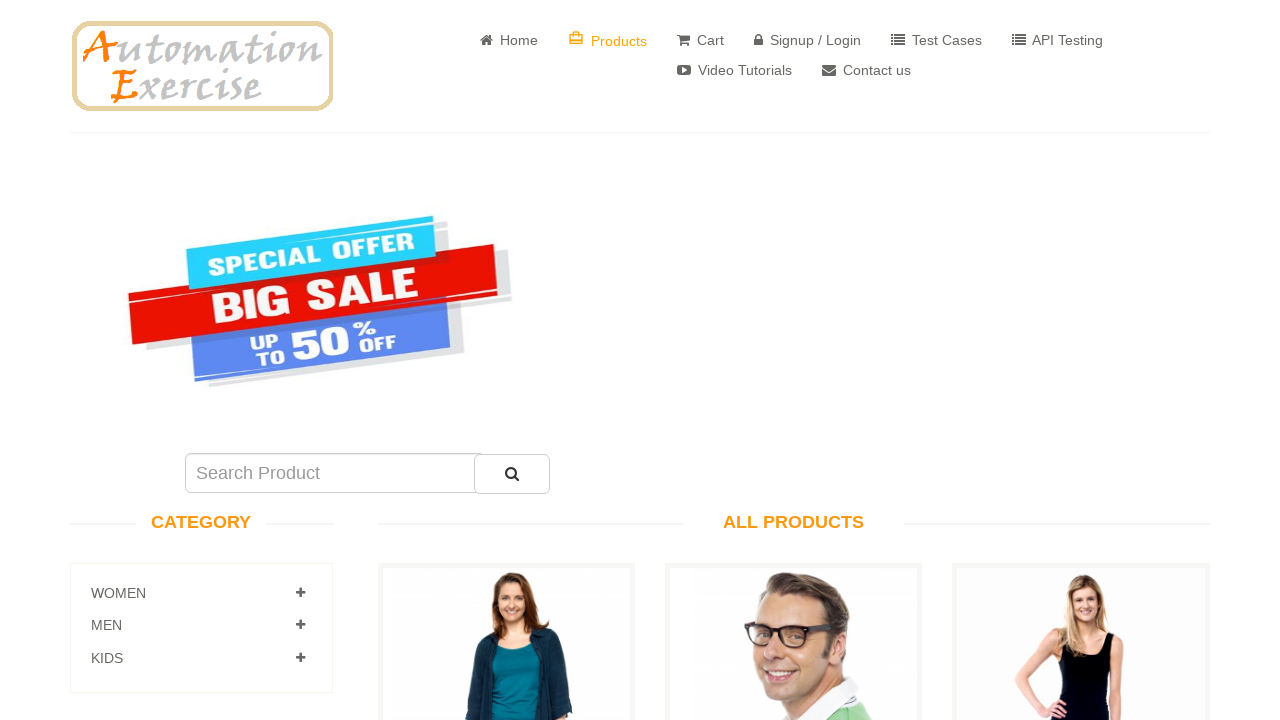